Tests radio button selection functionality on a practice automation page by selecting a sport option

Starting URL: https://practice.expandtesting.com/radio-buttons

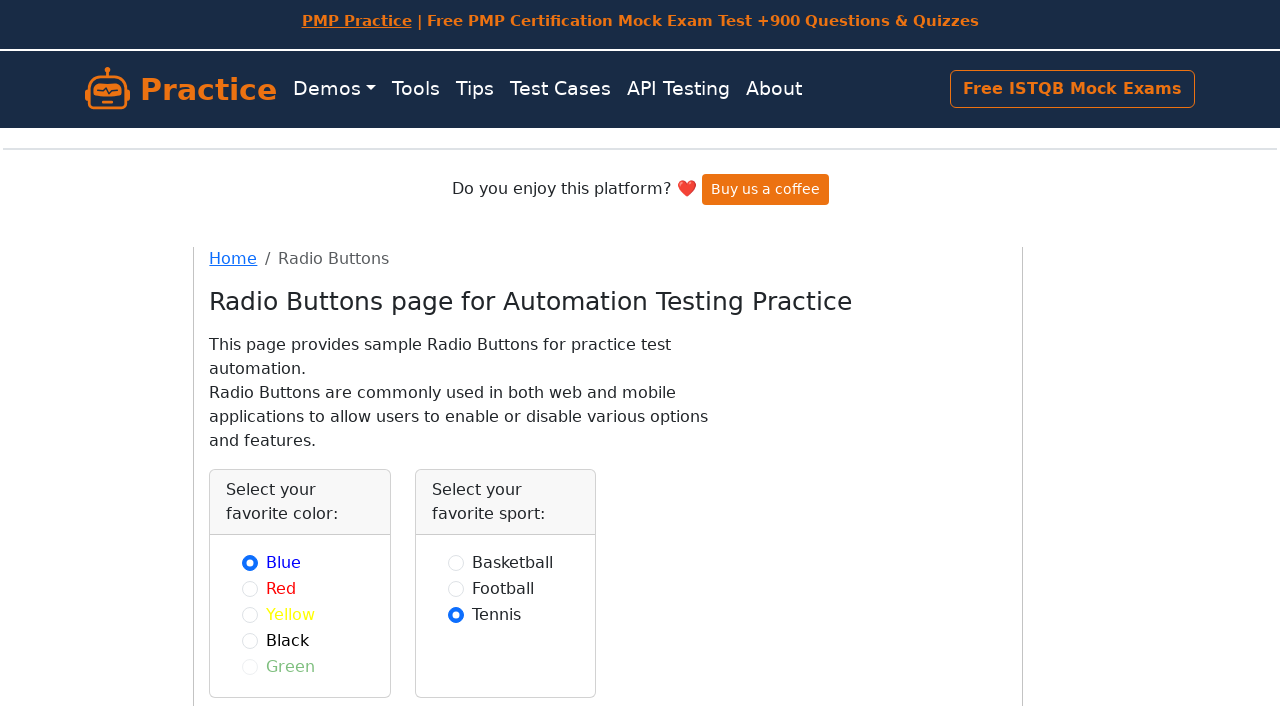

Waited for 'Radio Buttons page for Automation Testing Practice' text to load
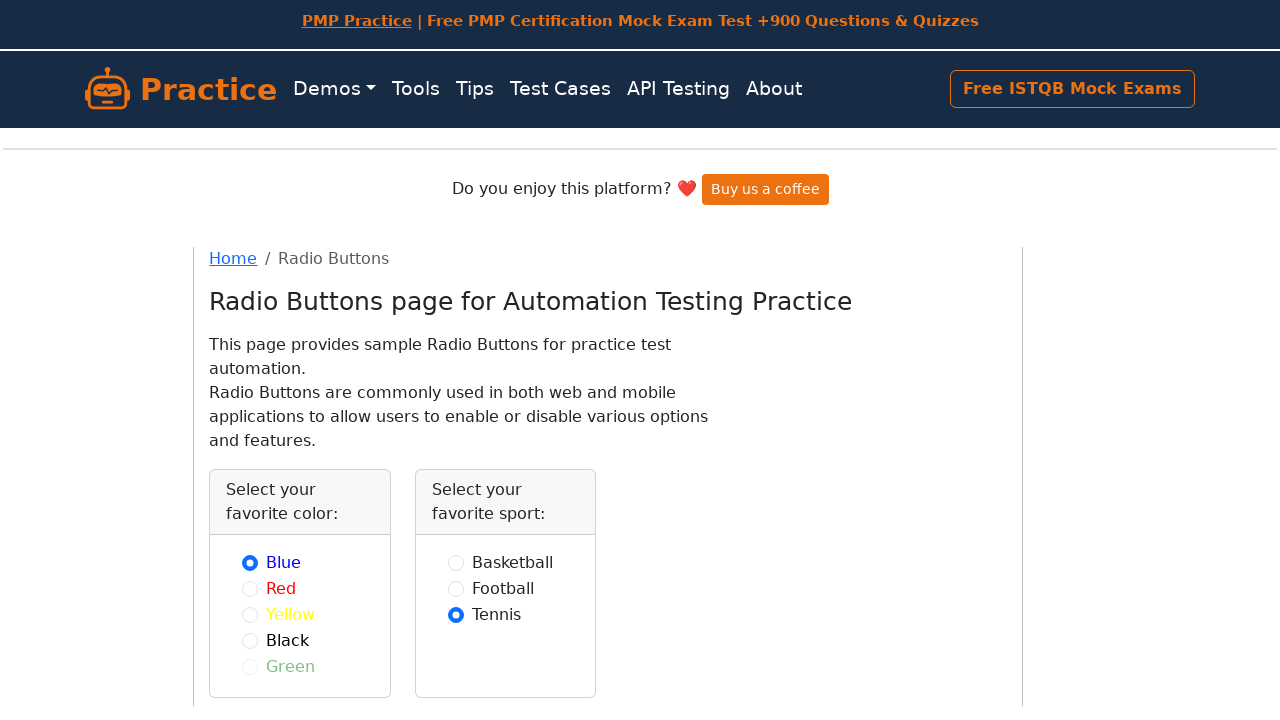

Scrolled to footer to ensure all elements are visible
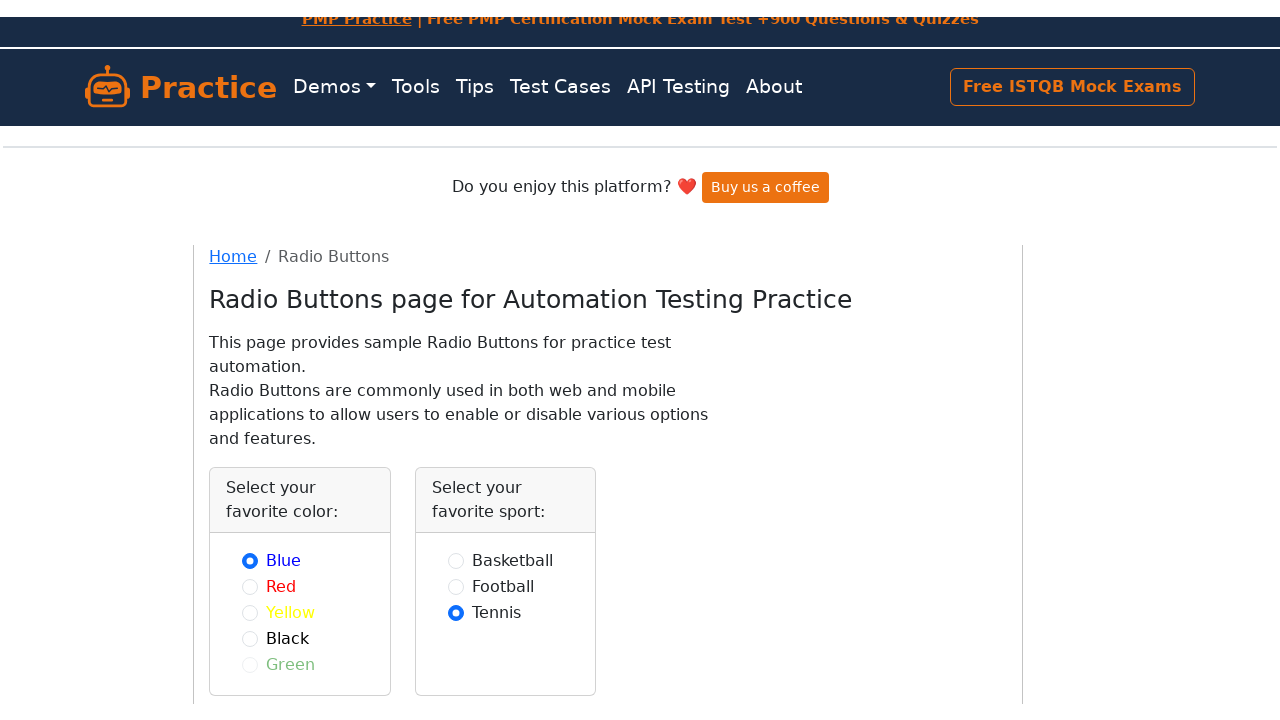

Selected football radio button in the sport group at (456, 500) on input[name='sport'][value='football']
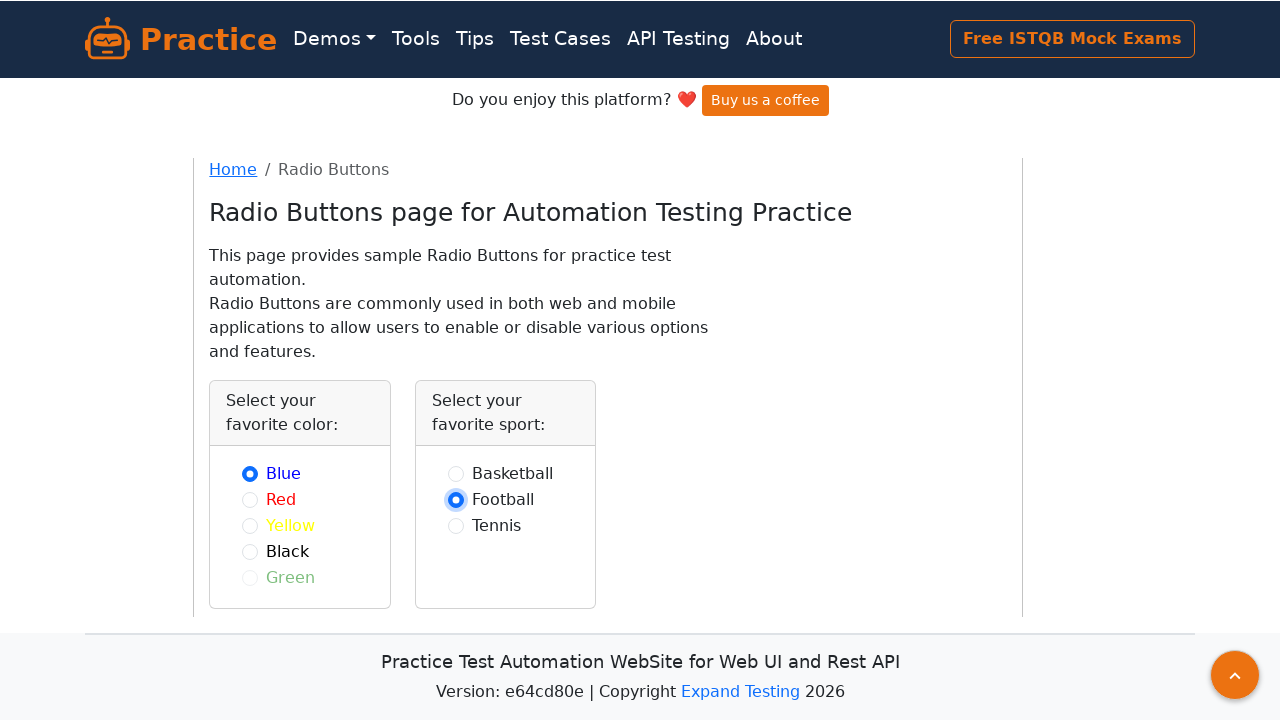

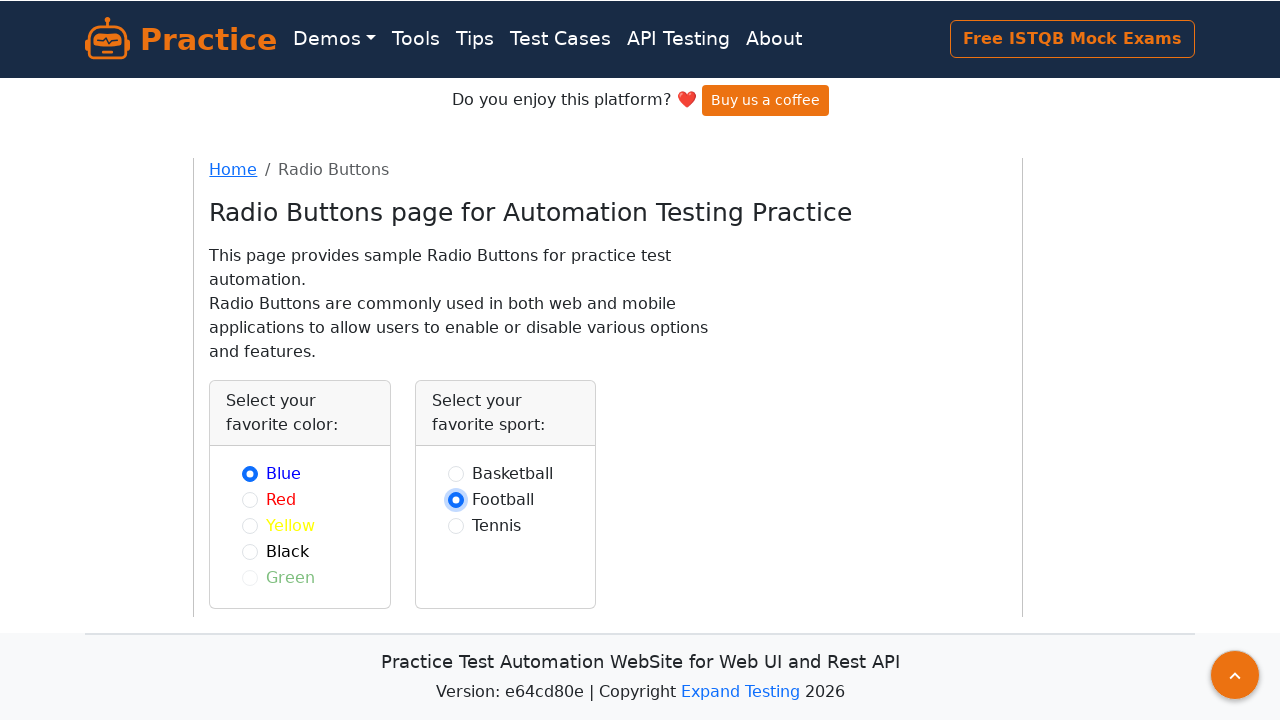